Tests the search functionality by searching for "phone" and verifying that search results are returned (not zero products found)

Starting URL: https://www.testotomasyonu.com

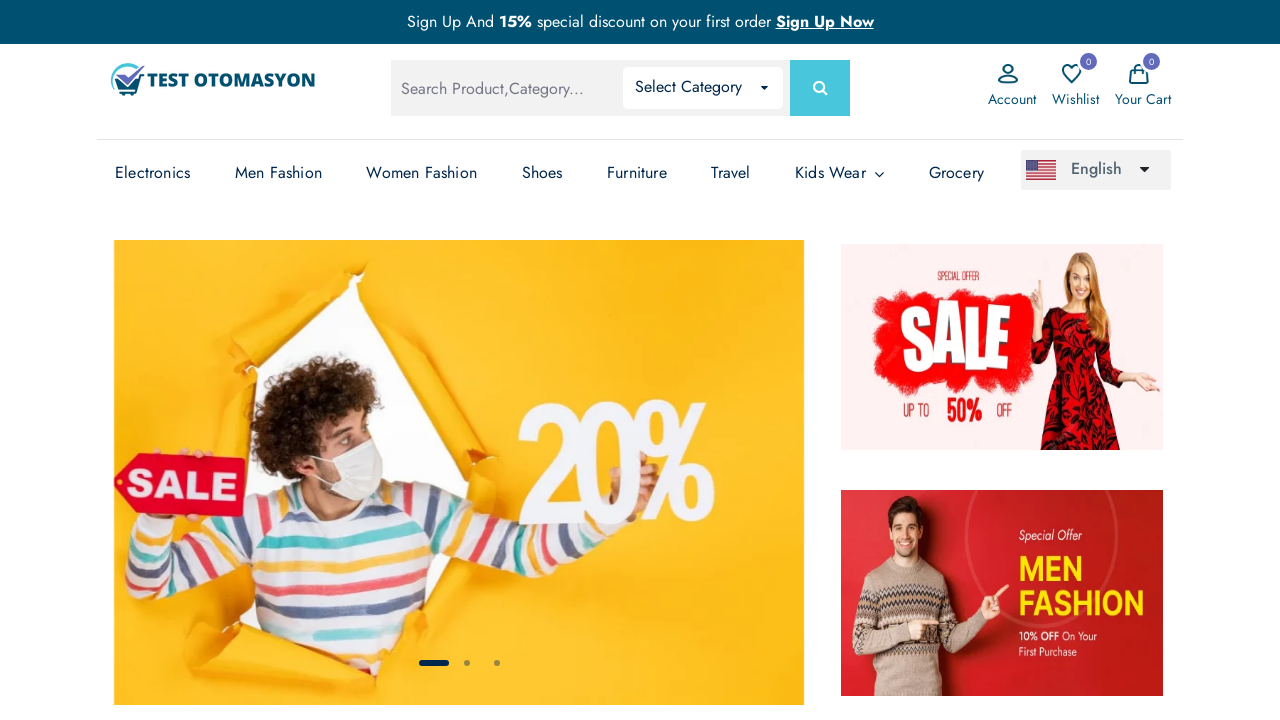

Filled search box with 'phone' on #global-search
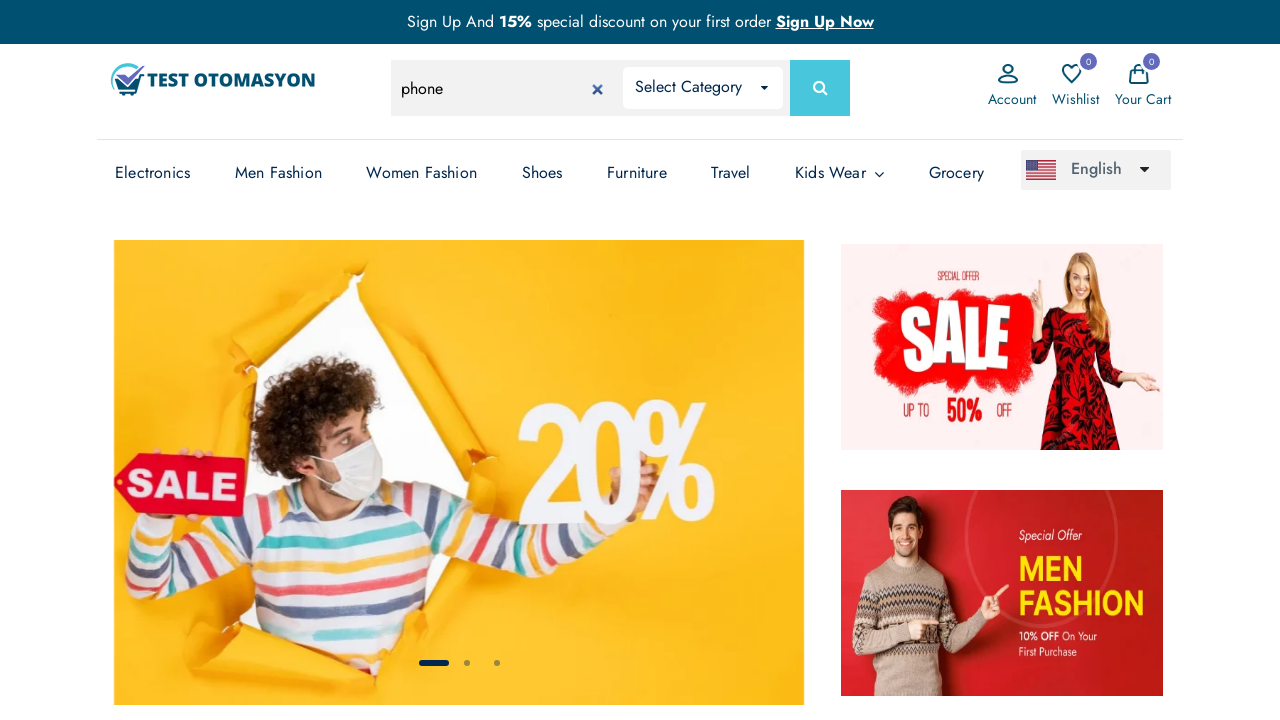

Pressed Enter to submit search on #global-search
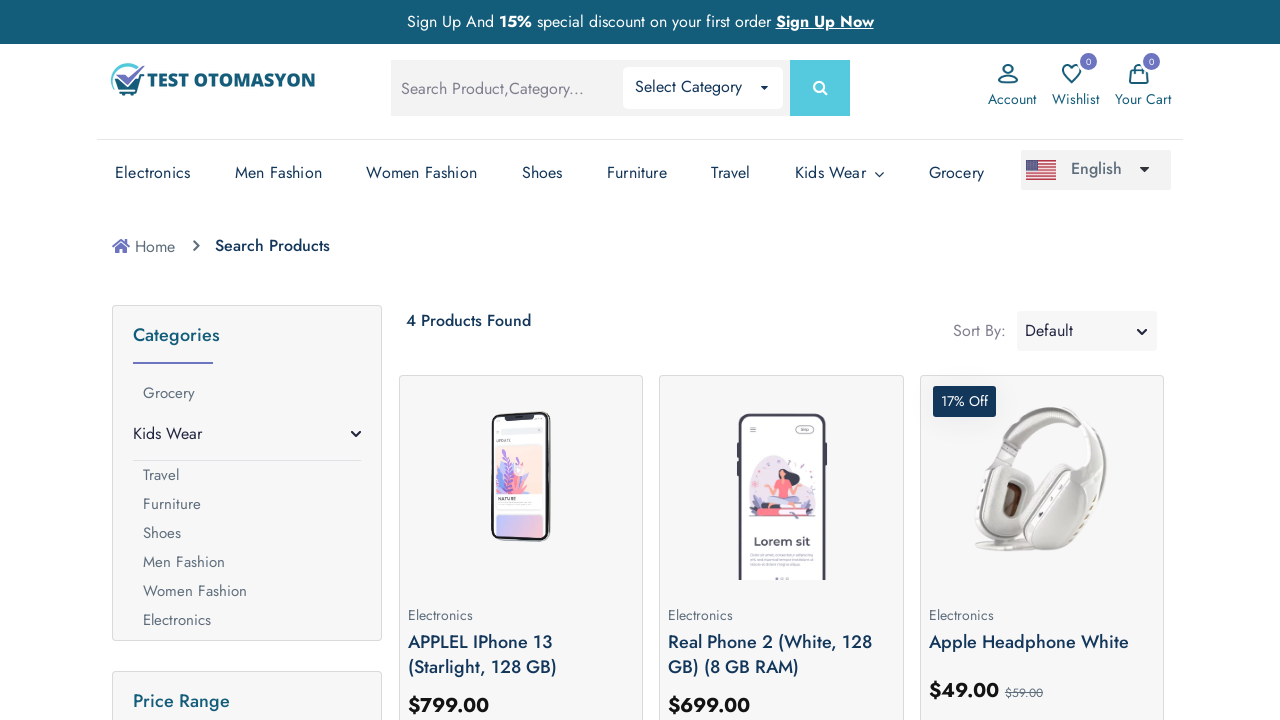

Search results loaded and product count displayed
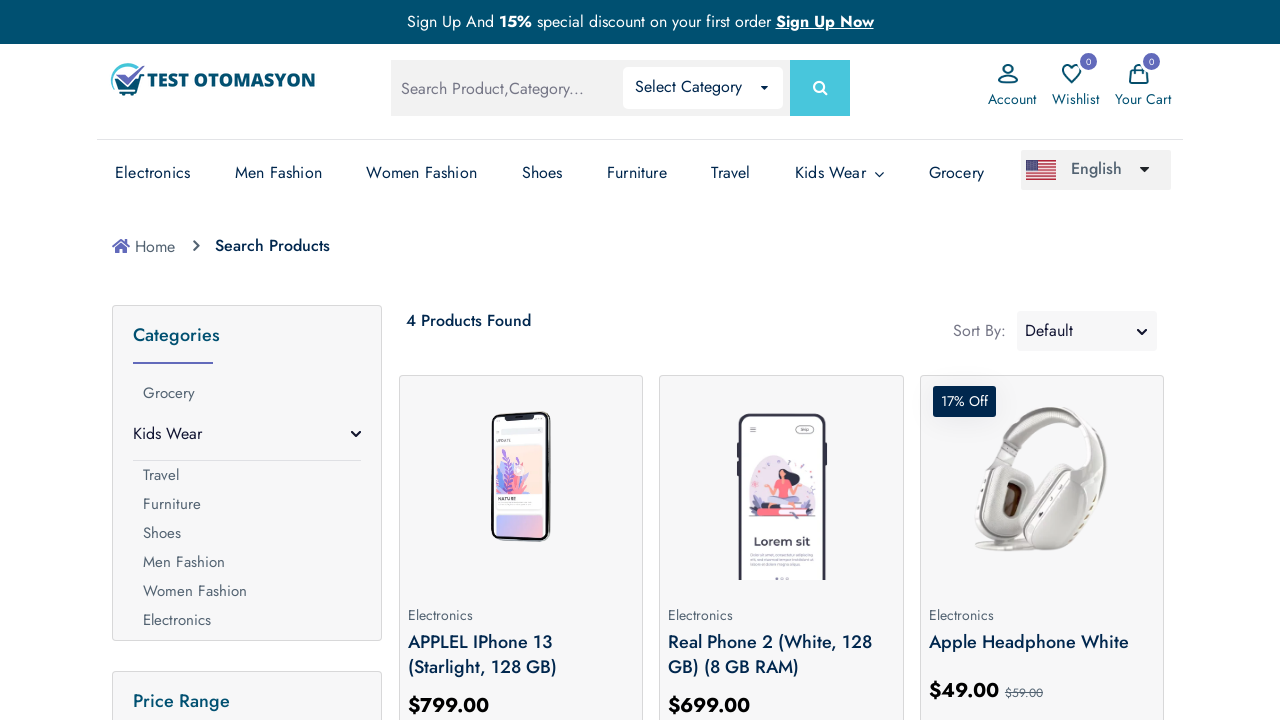

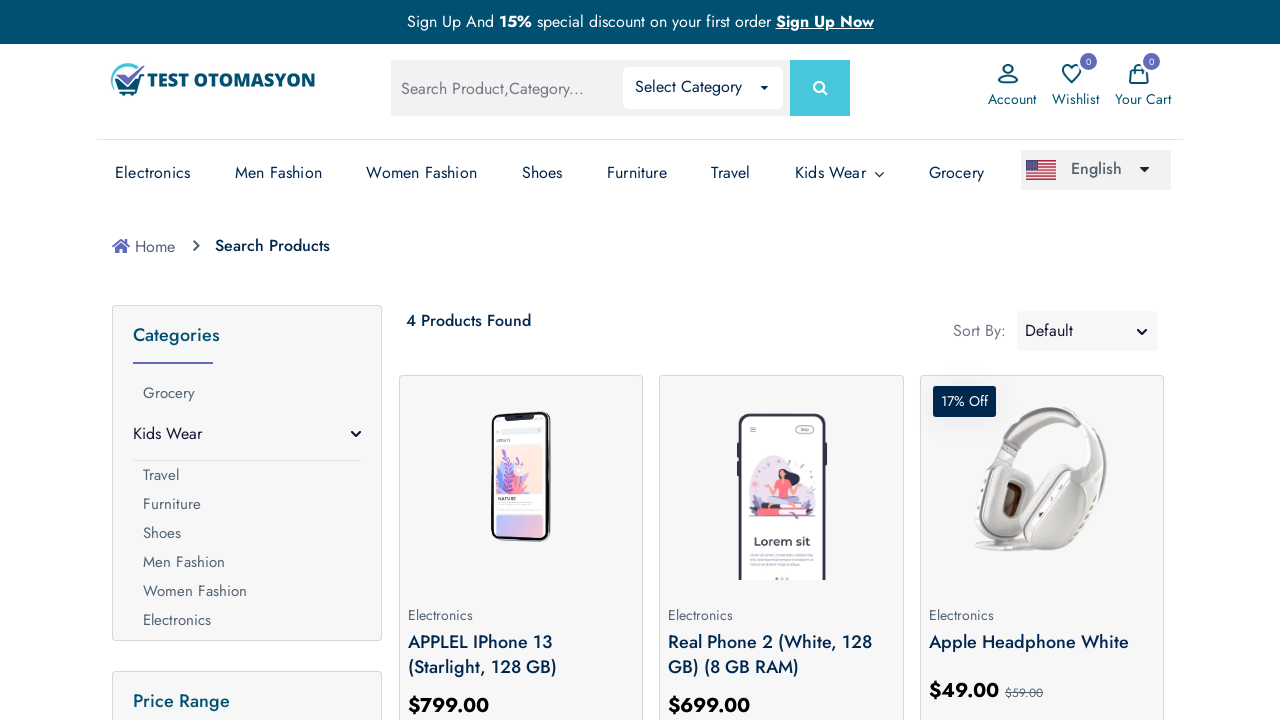